Navigates to Training Support homepage and clicks the About Us link to verify redirection

Starting URL: https://v1.training-support.net

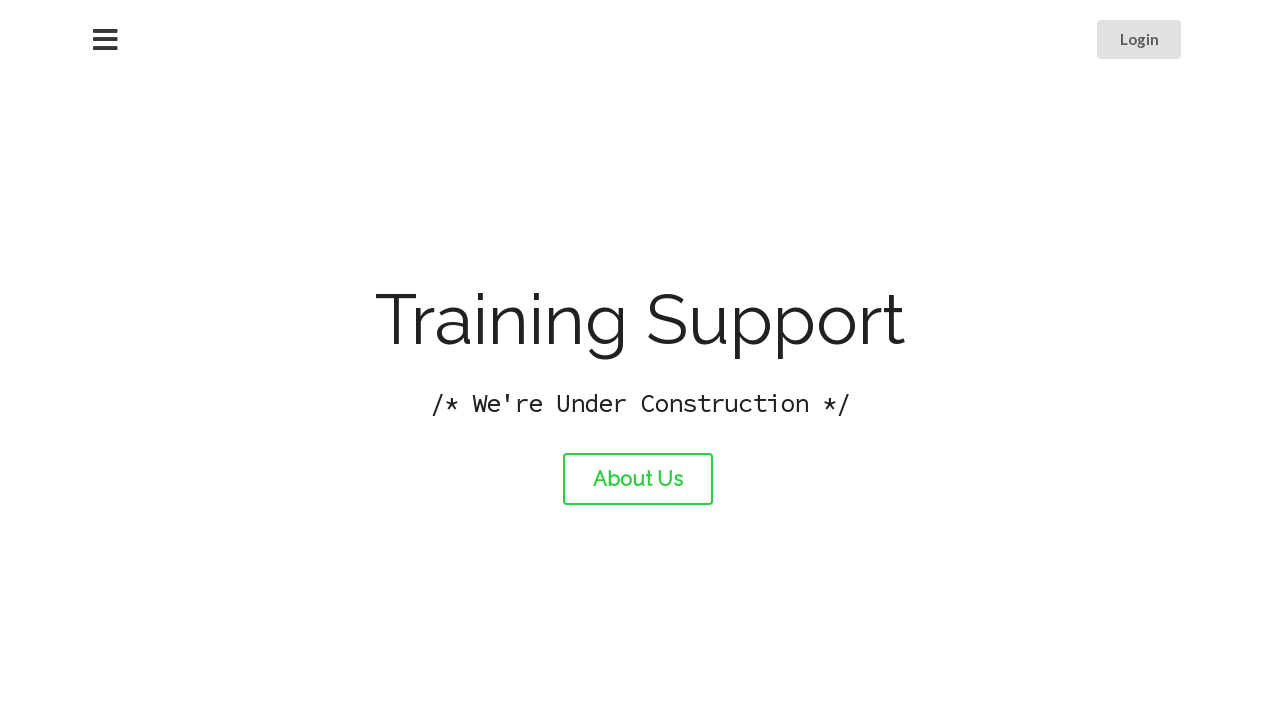

Clicked the About Us link at (638, 479) on #about-link
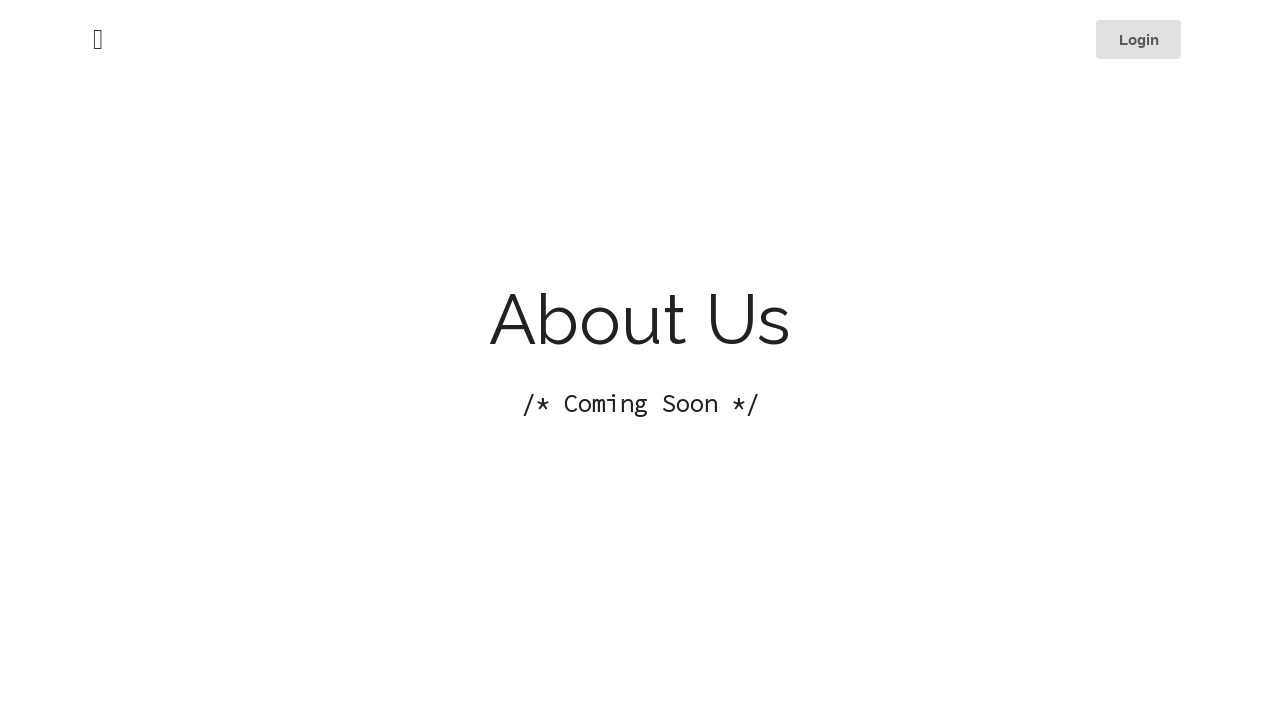

Waited for page navigation to complete (networkidle)
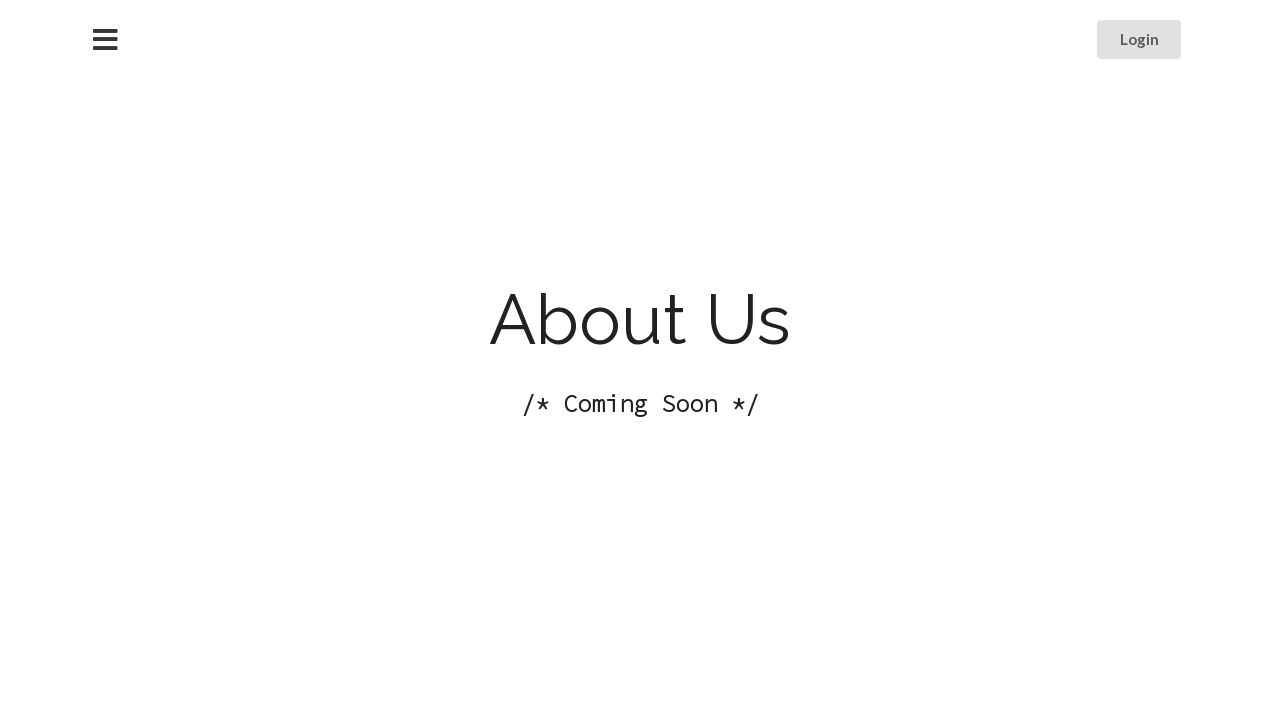

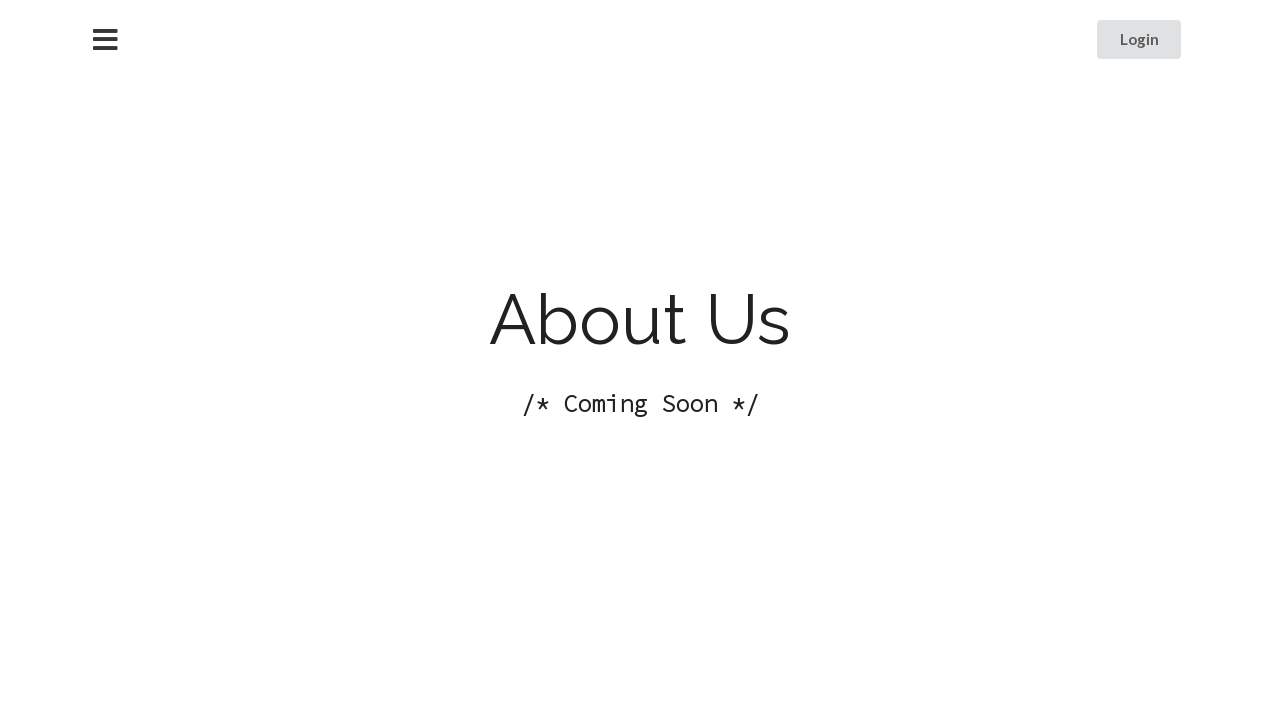